Executes JavaScript to get the document domain and displays an alert message

Starting URL: http://only-testing-blog.blogspot.com/2013/11/new-test.html

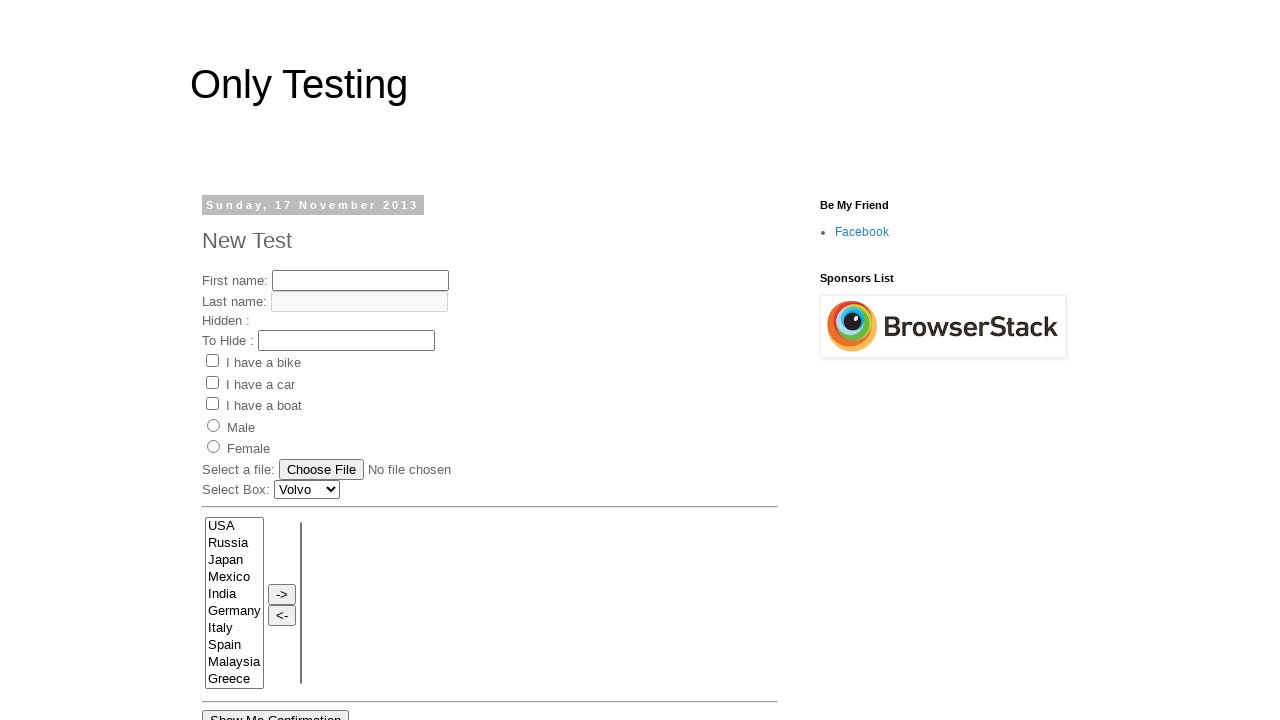

Executed JavaScript to retrieve document domain
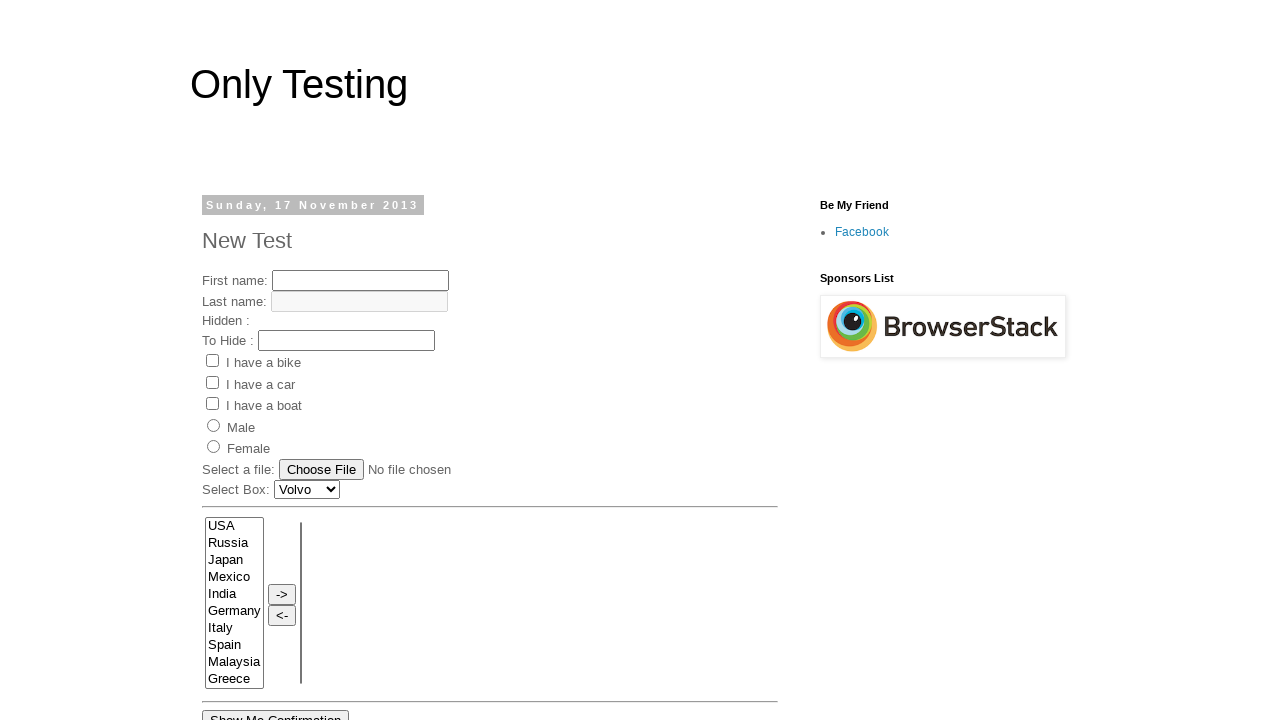

Set up dialog handler to accept alerts
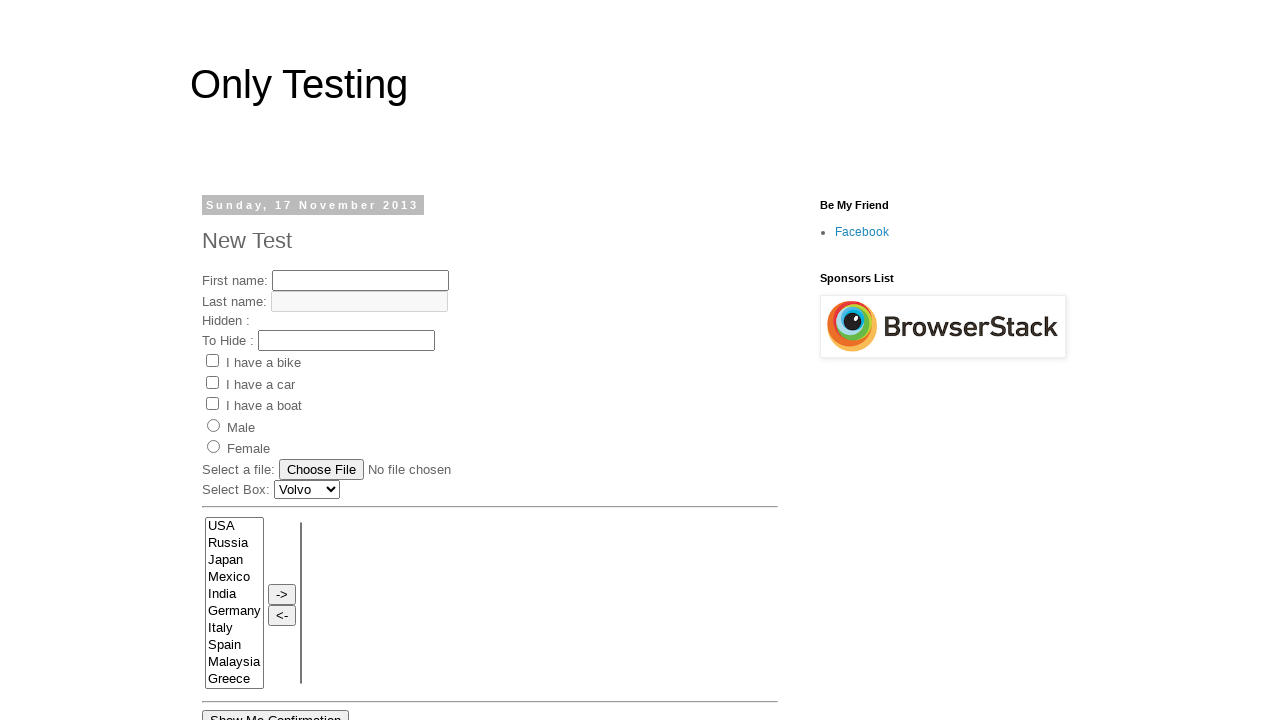

Executed JavaScript to display alert message 'Test Case is starting'
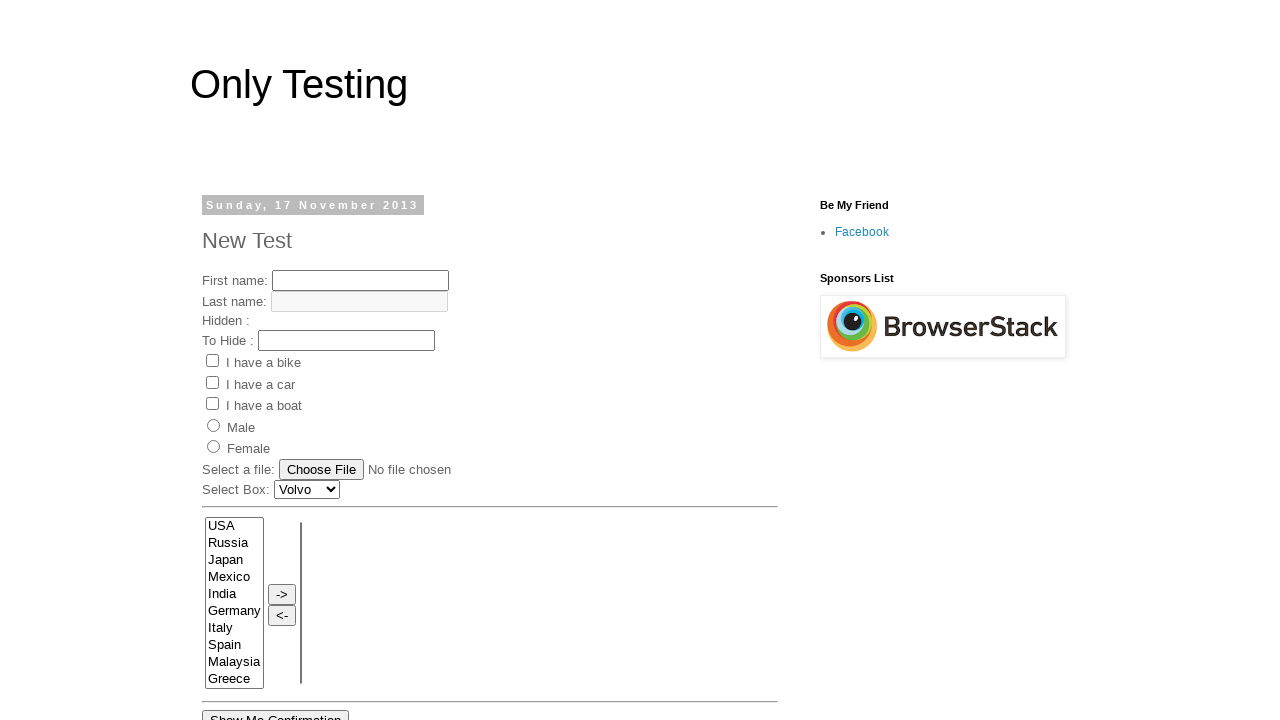

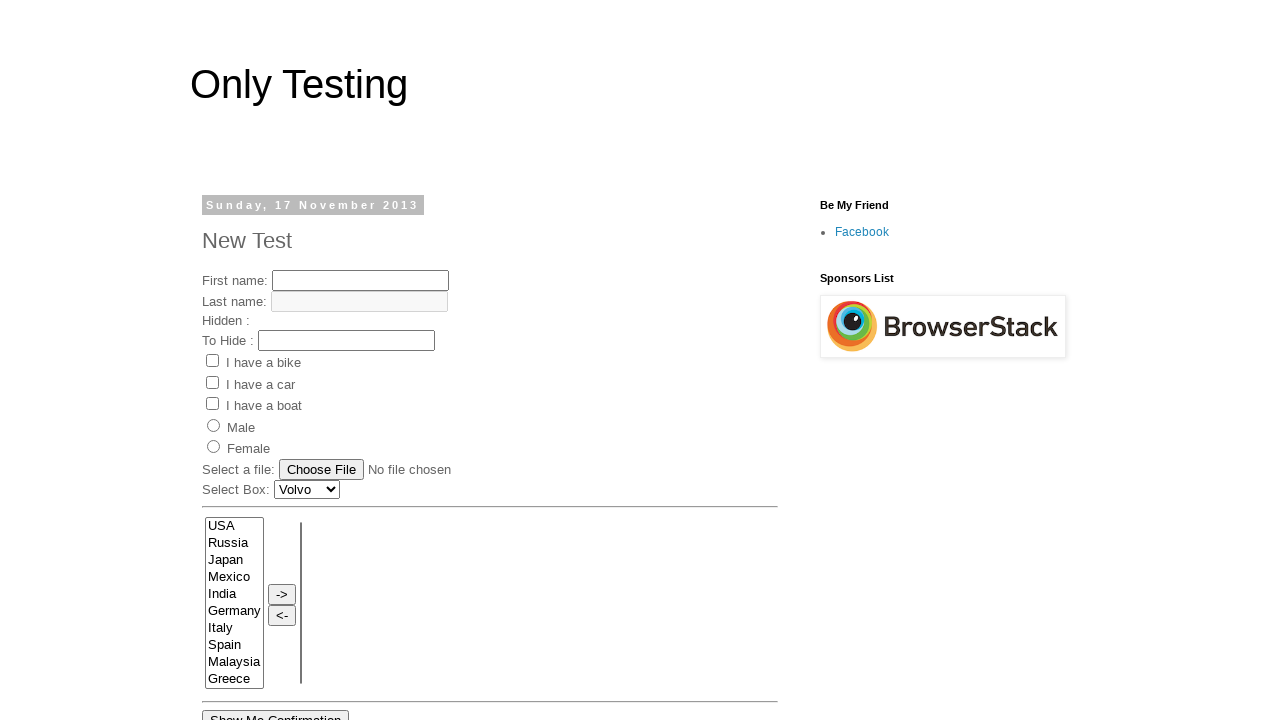